Tests various UI interactions on the-internet.herokuapp.com including hovers, checkboxes, input fields, dropdowns, data tables, key presses, multiple windows, and context menu pages.

Starting URL: http://the-internet.herokuapp.com/

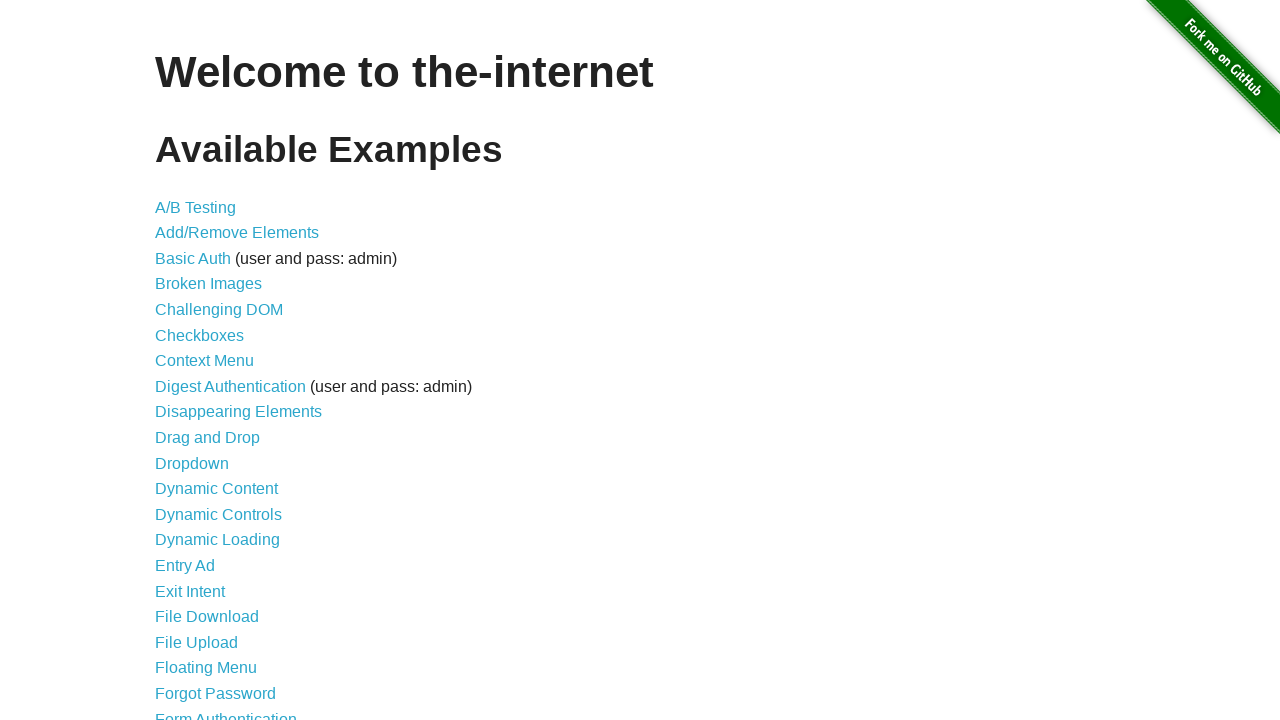

Clicked on Hovers link (25th item in list) at (180, 360) on xpath=//*[@id='content']/ul/li[25]/a
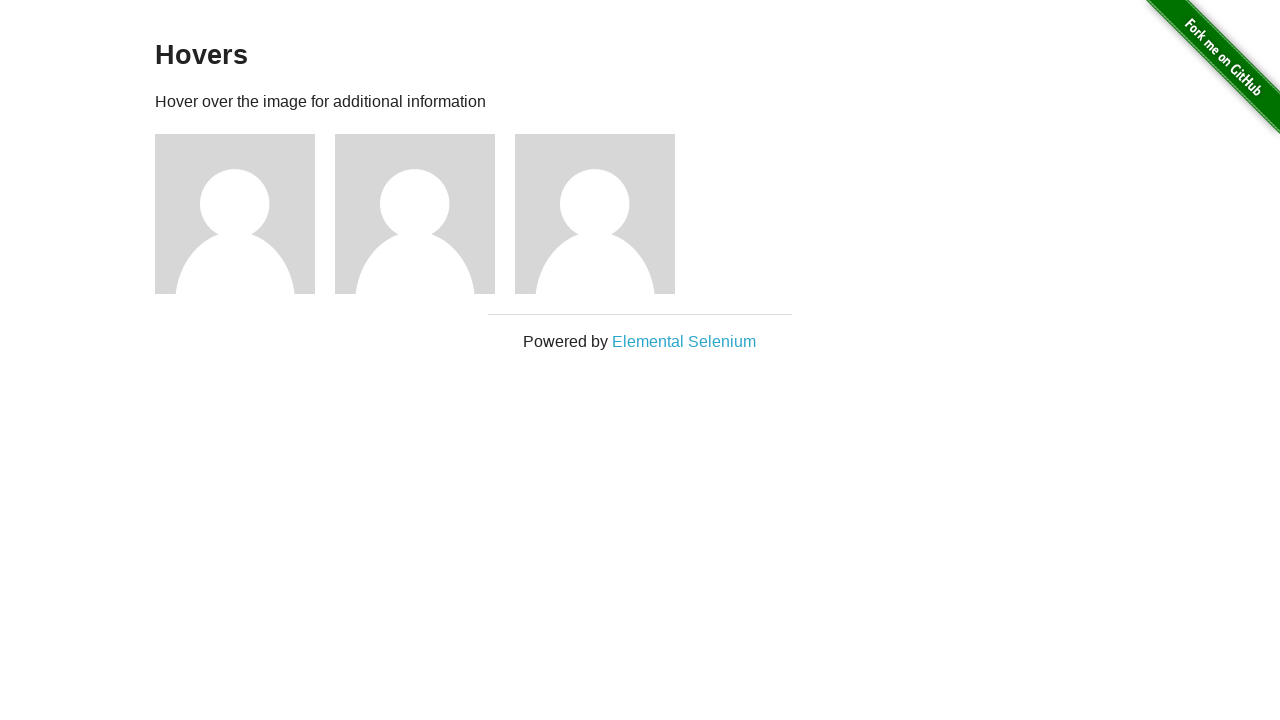

Hovered over the figure element at (245, 214) on .figure
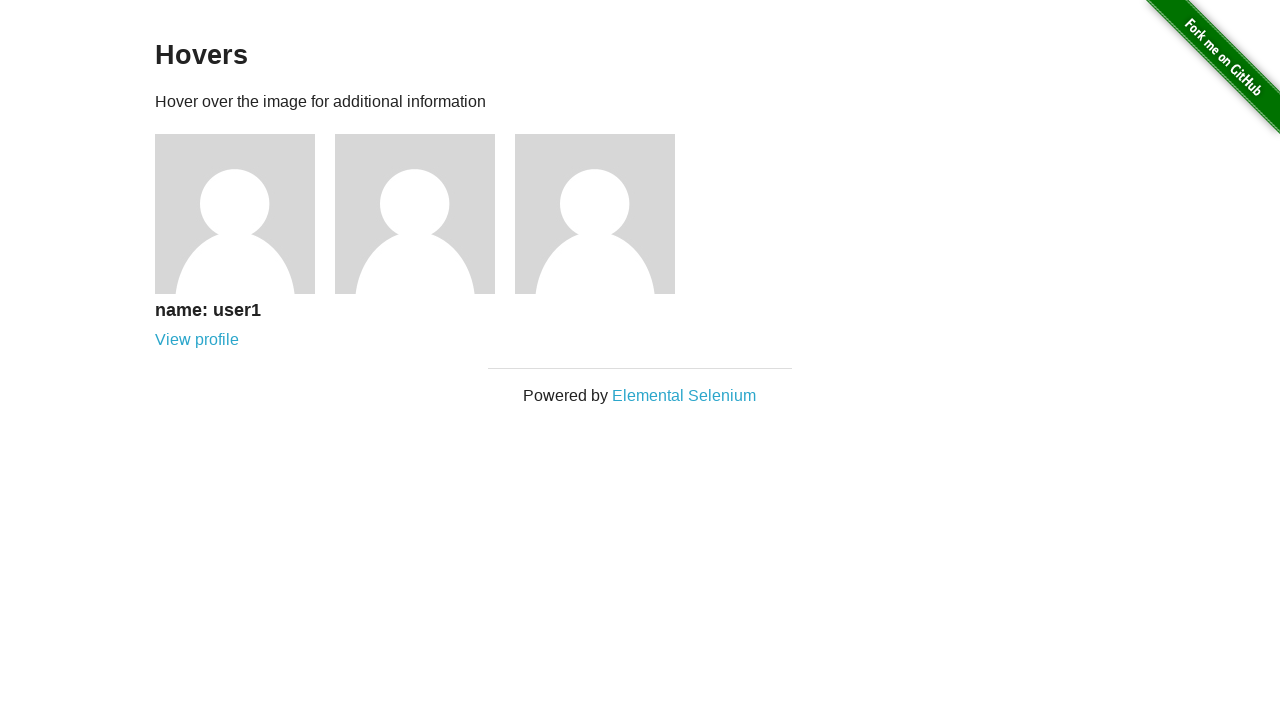

Navigated back to home from Hovers page
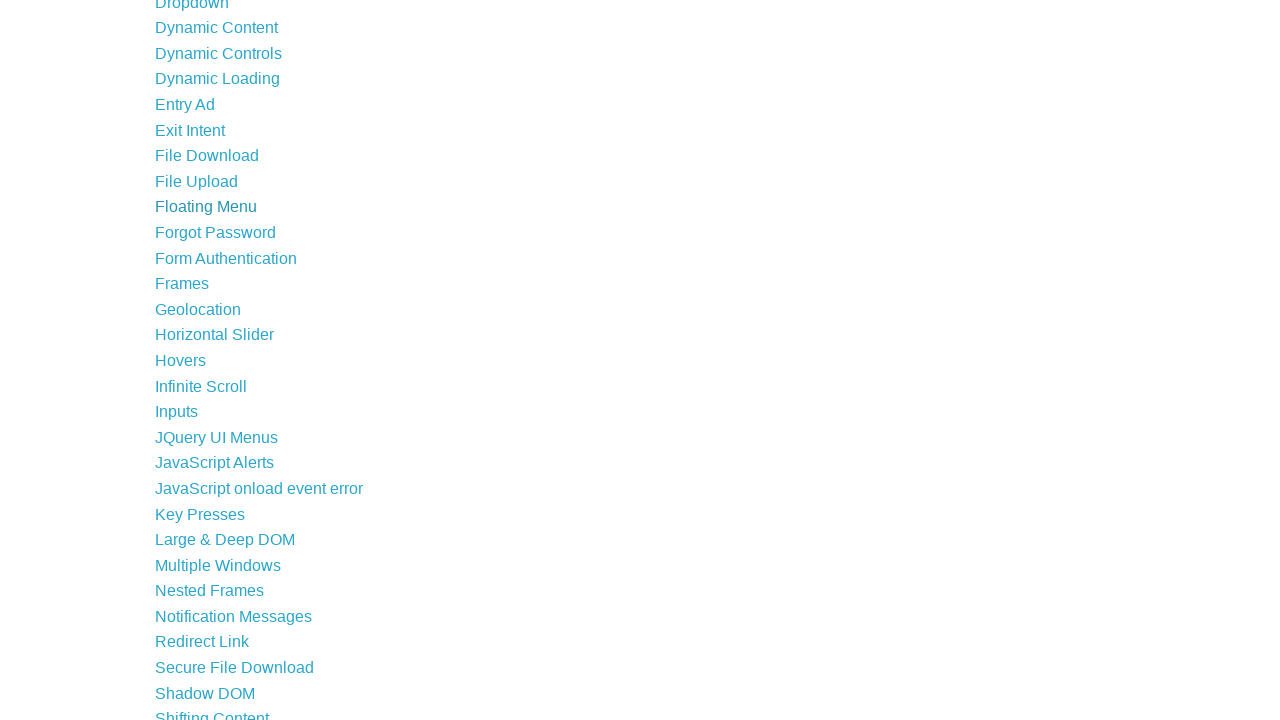

Clicked on Checkboxes link at (200, 335) on text=Checkboxes
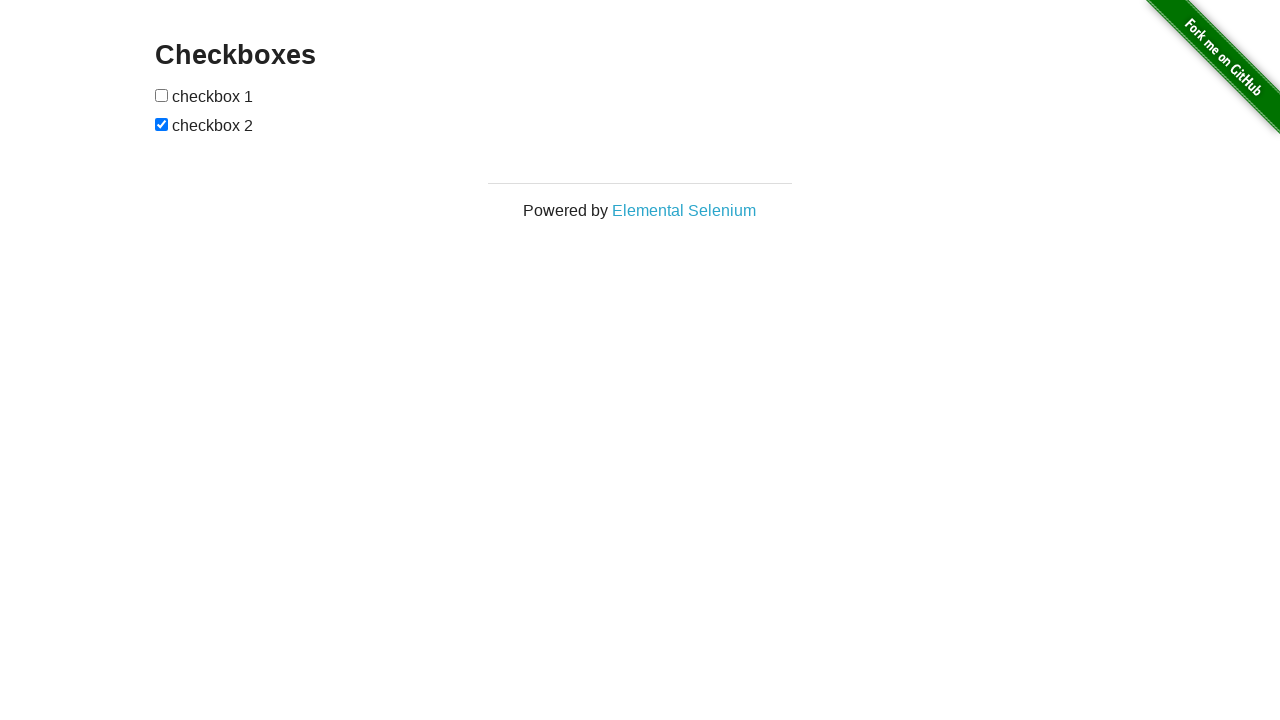

Clicked second checkbox to uncheck it at (162, 124) on xpath=//*[@id='checkboxes']/input[2]
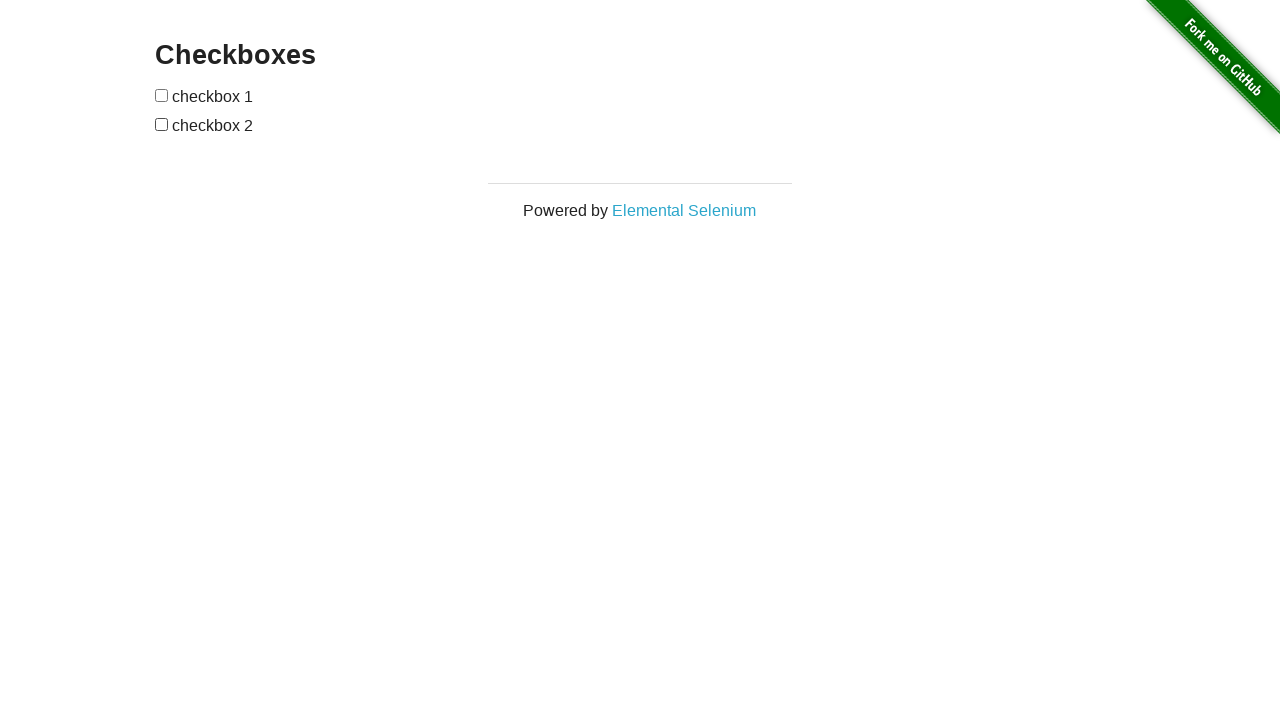

Clicked first checkbox to check it at (162, 95) on xpath=//*[@id='checkboxes']/input[1]
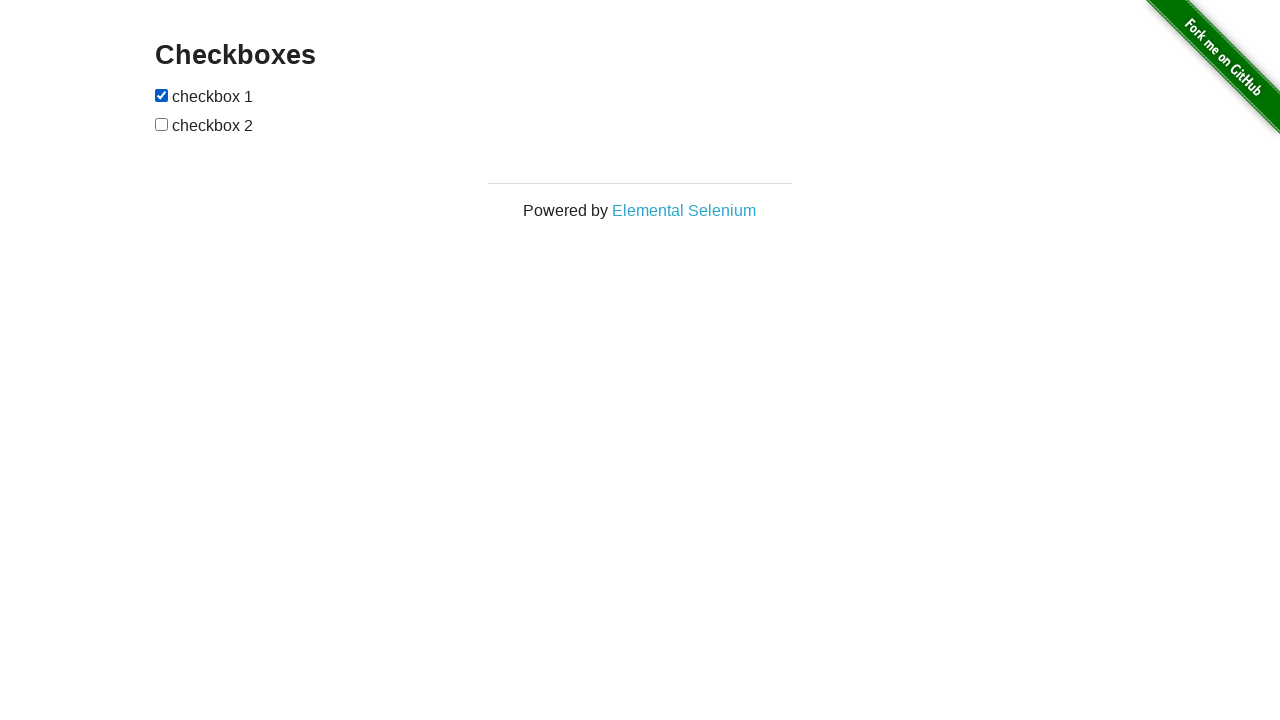

Clicked second checkbox again at (162, 124) on xpath=//*[@id='checkboxes']/input[2]
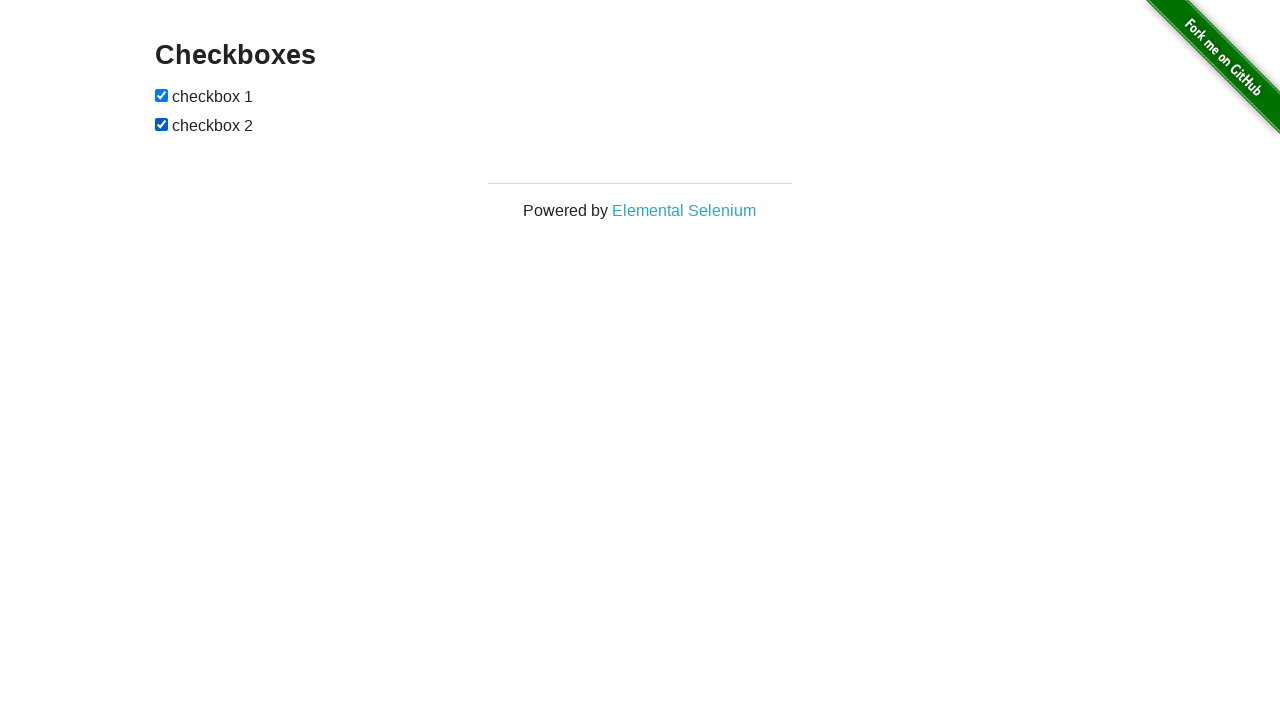

Navigated back to home from Checkboxes page
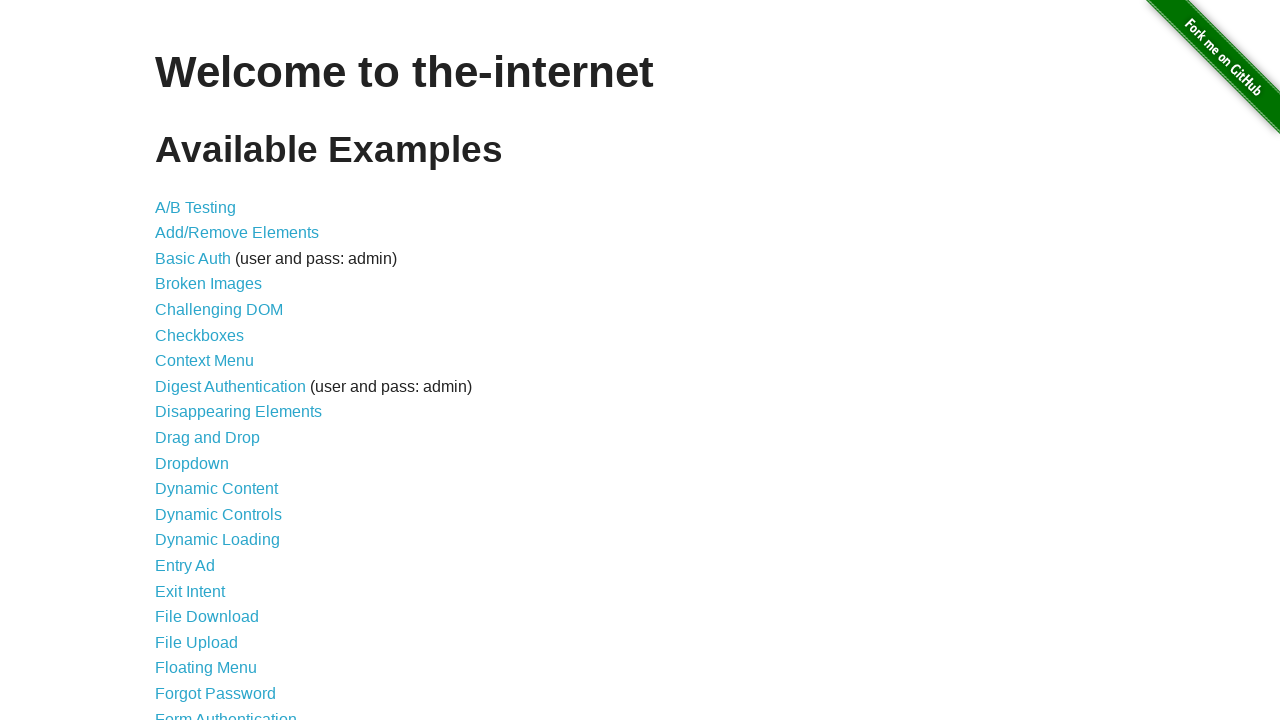

Clicked on Inputs link at (176, 361) on text=Inputs
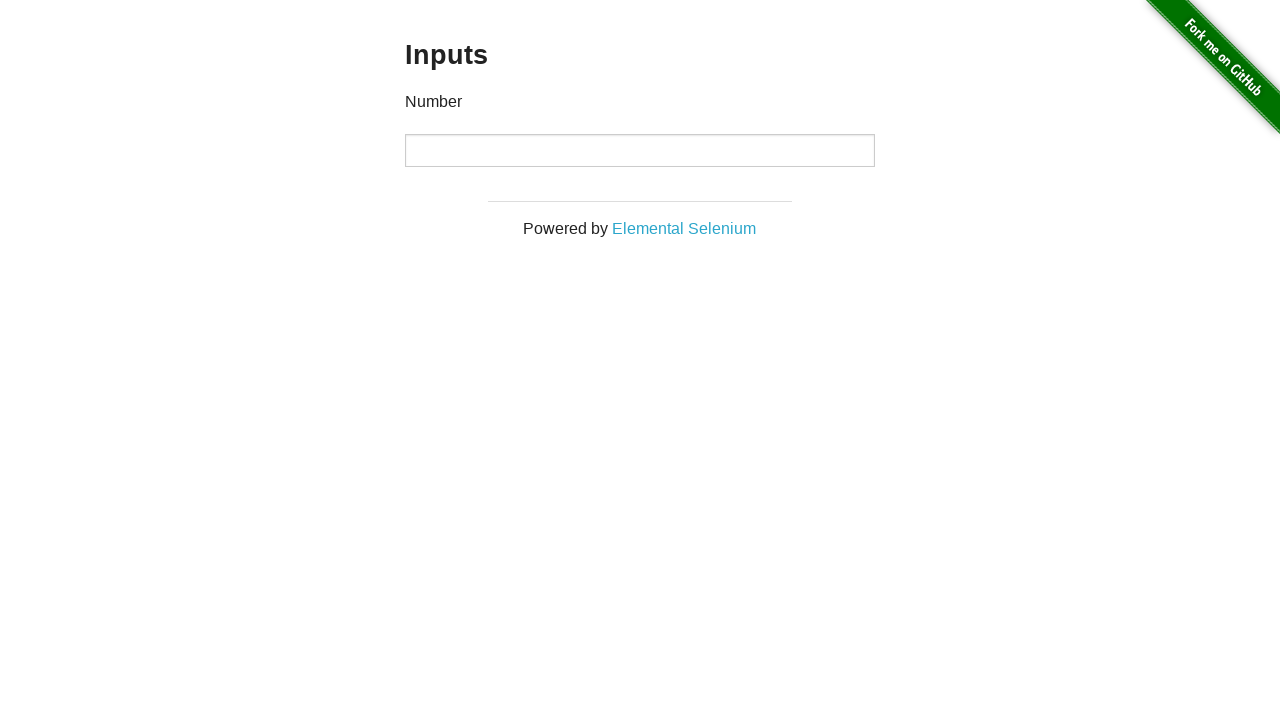

Filled input field with number '1234' on //*[@id='content']/div/div/div/input
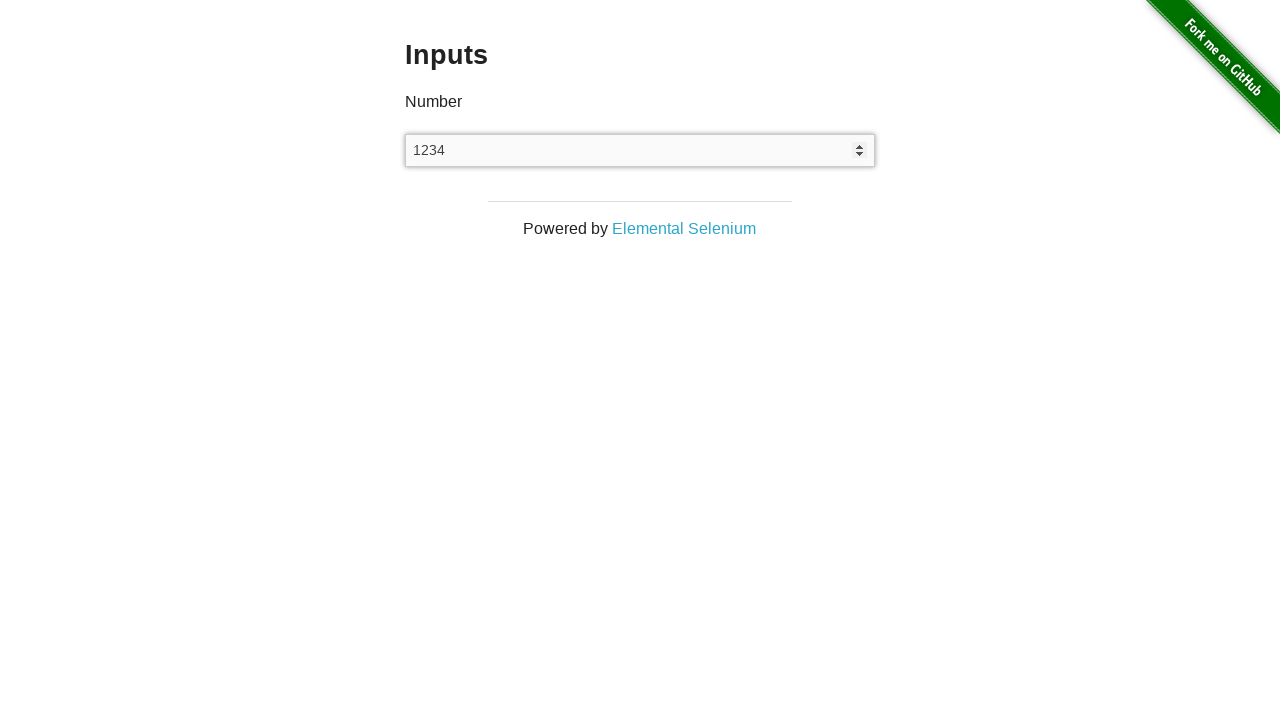

Navigated back to home from Inputs page
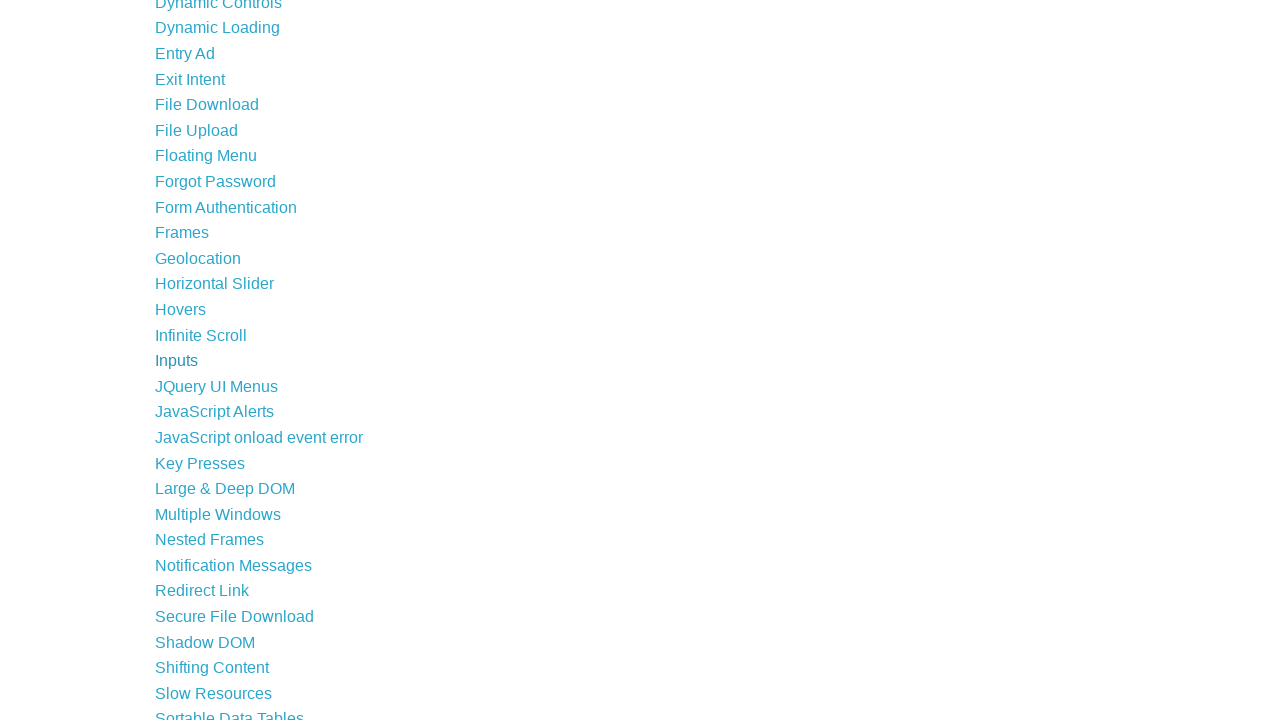

Clicked on Dropdown link at (192, 360) on text=Dropdown
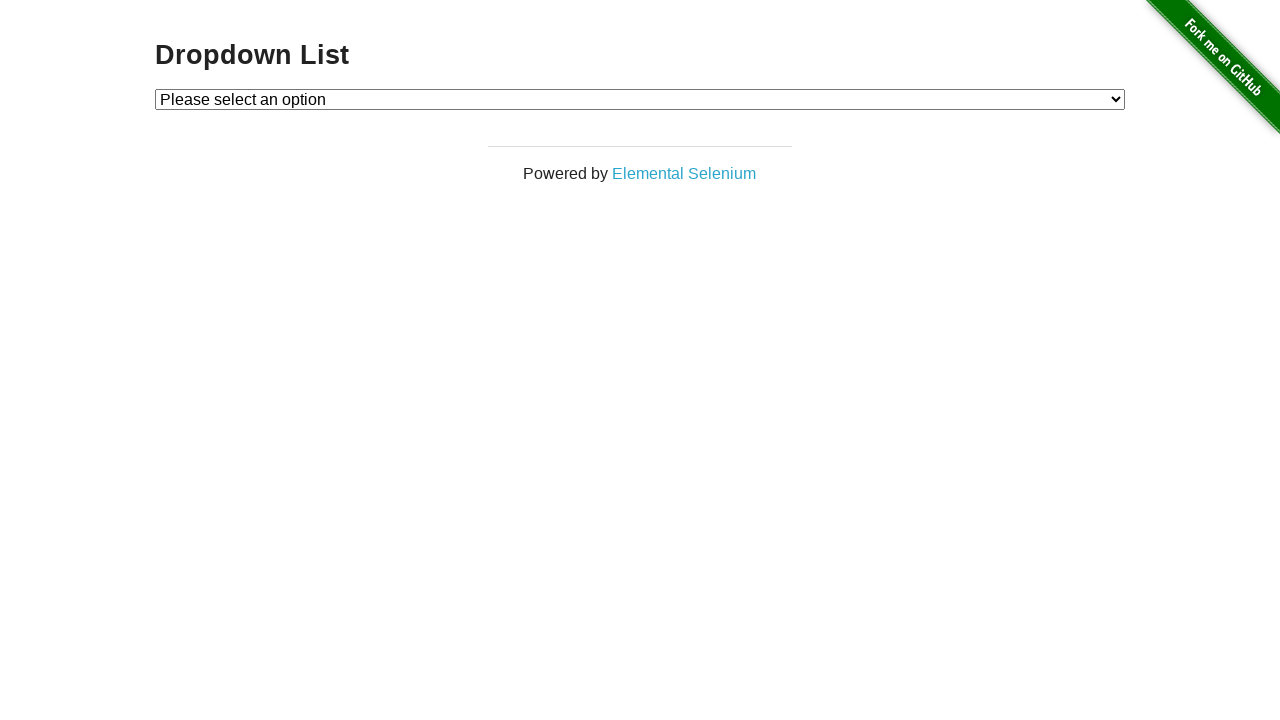

Clicked on dropdown to open it at (640, 99) on #dropdown
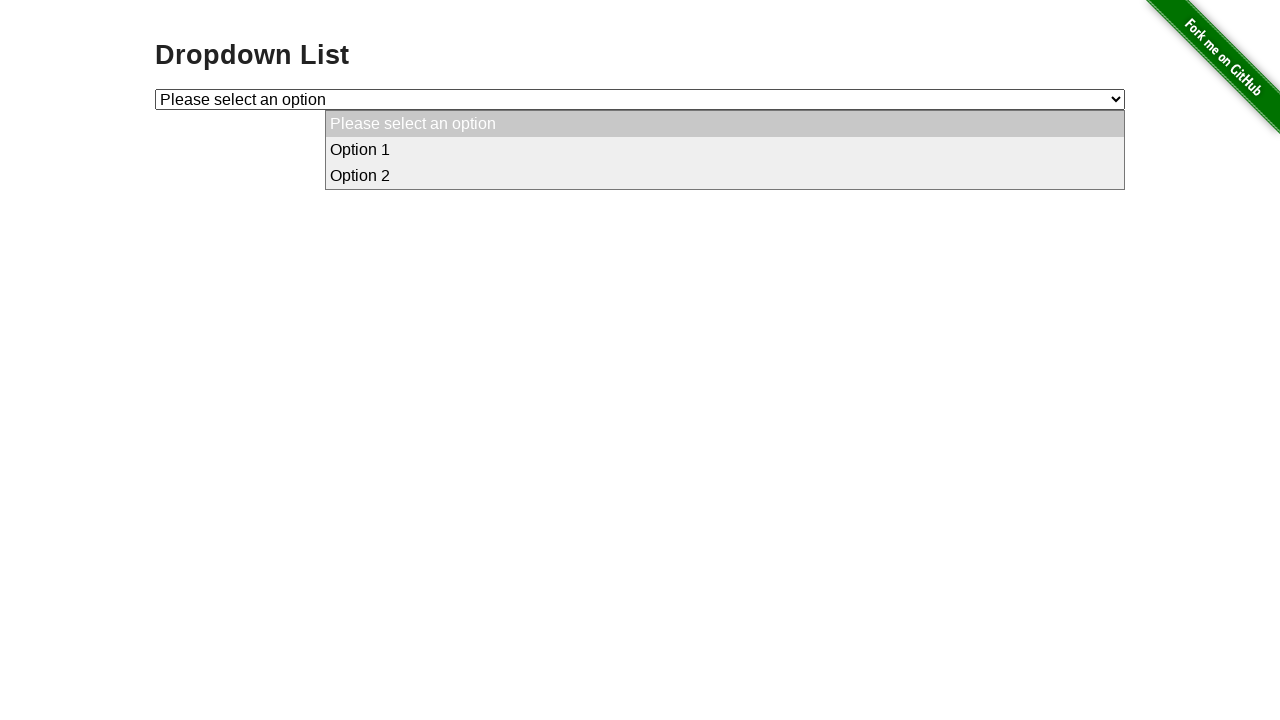

Pressed ArrowDown key in dropdown
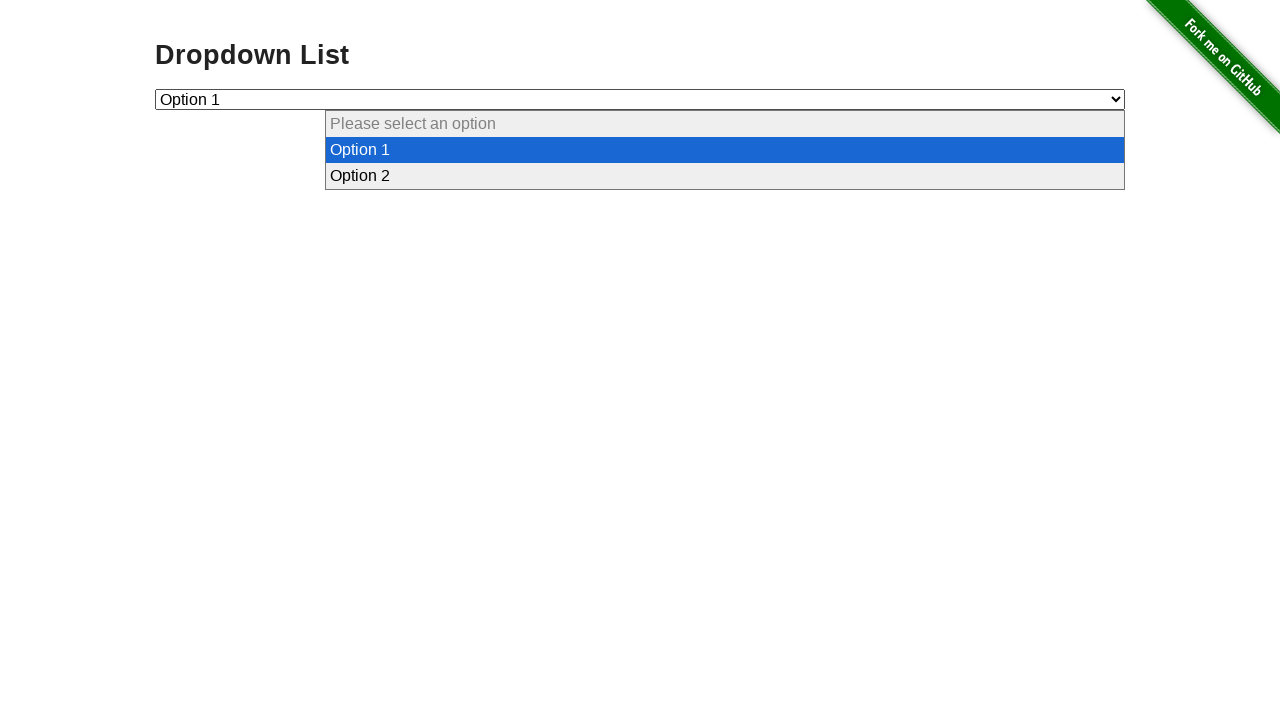

Pressed ArrowDown key again in dropdown
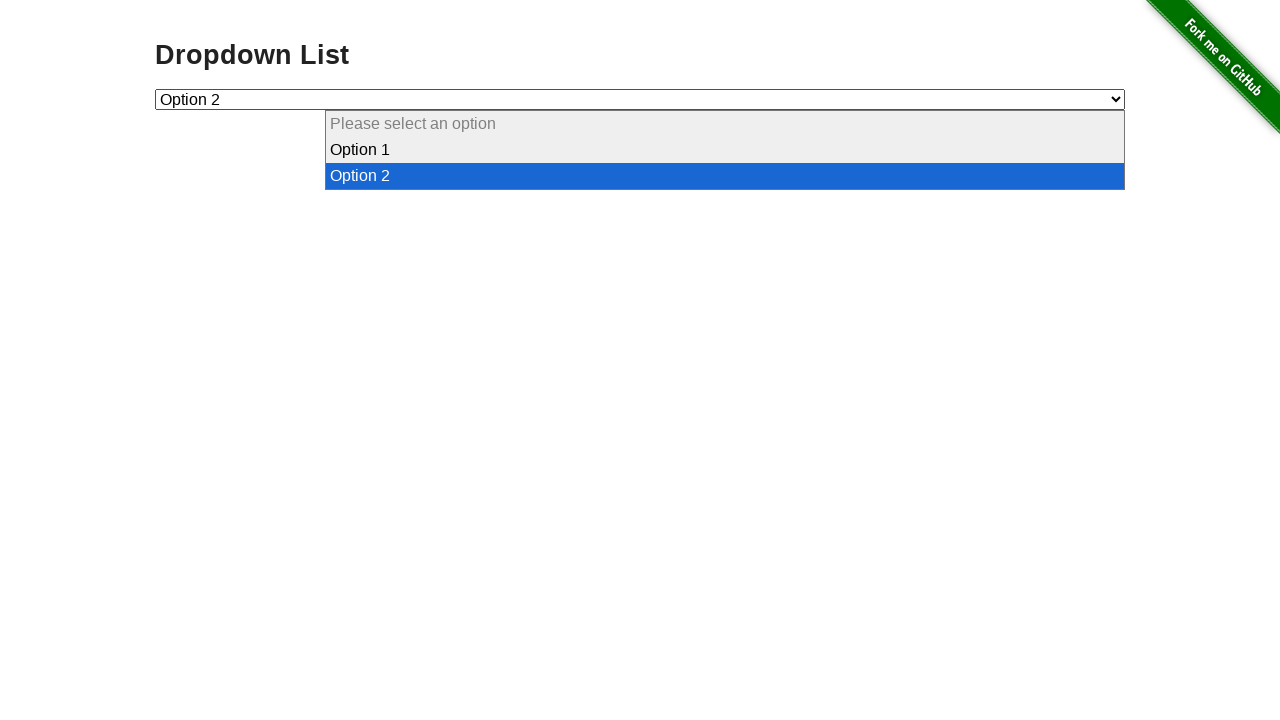

Navigated back to home from Dropdown page
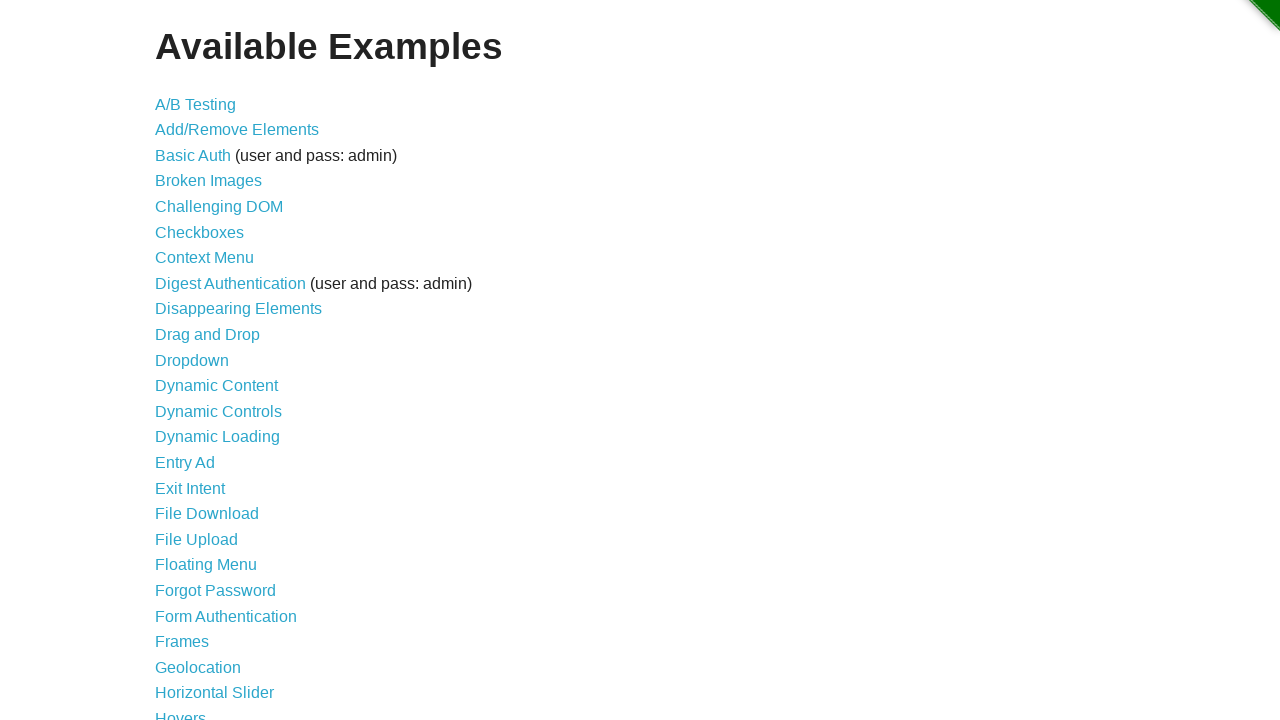

Clicked on File Upload link at (196, 539) on text=File Upload
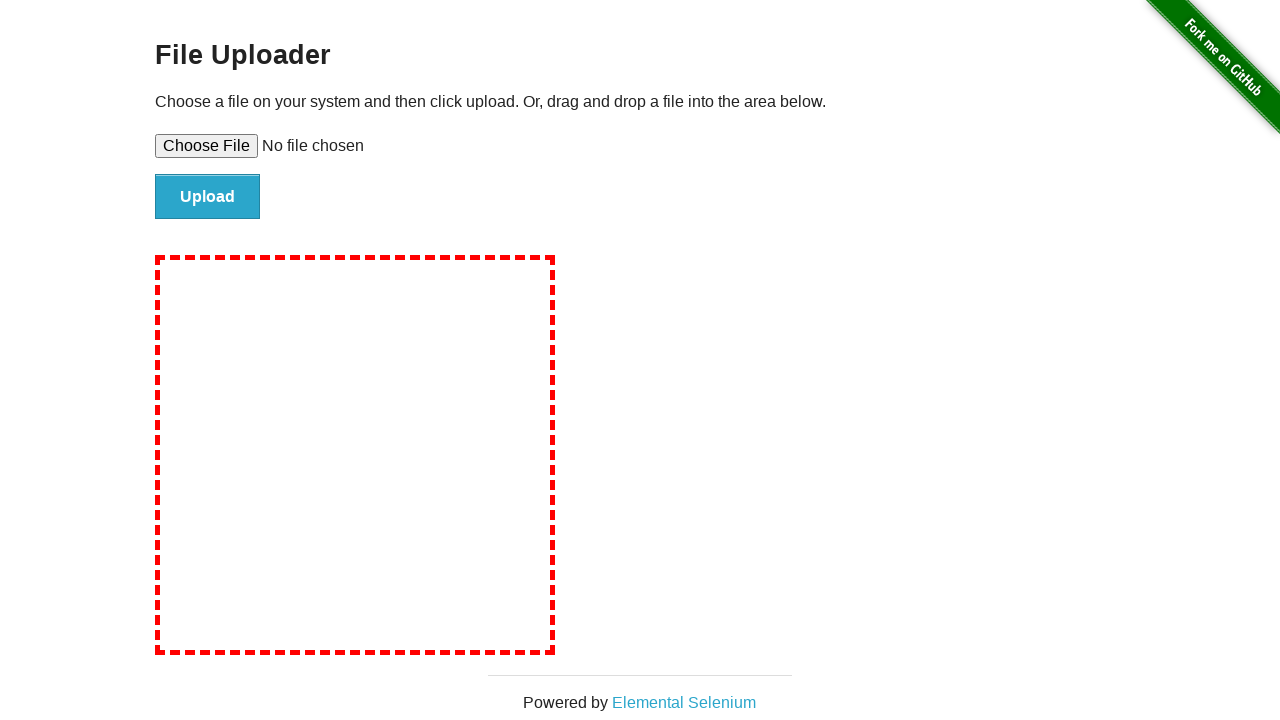

Navigated back to home from File Upload page
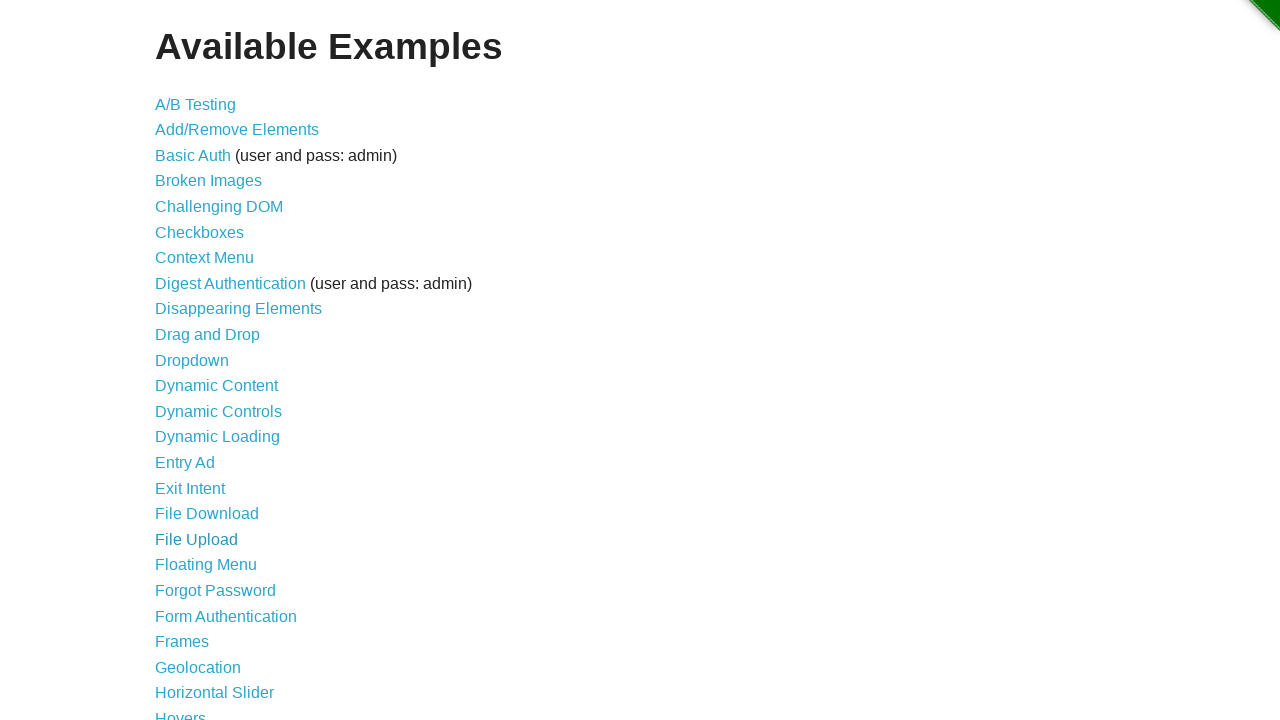

Clicked on Sortable Data Tables link at (230, 574) on text=Sortable Data Tables
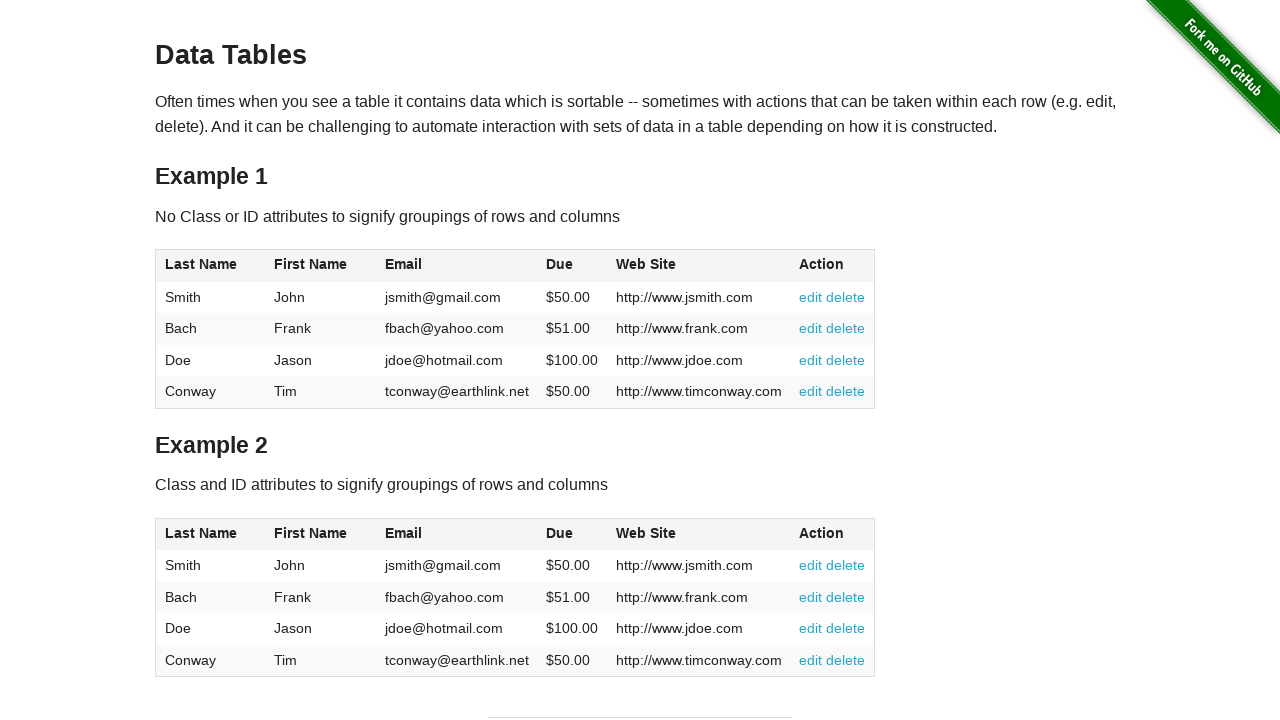

Waited for table1 to be visible
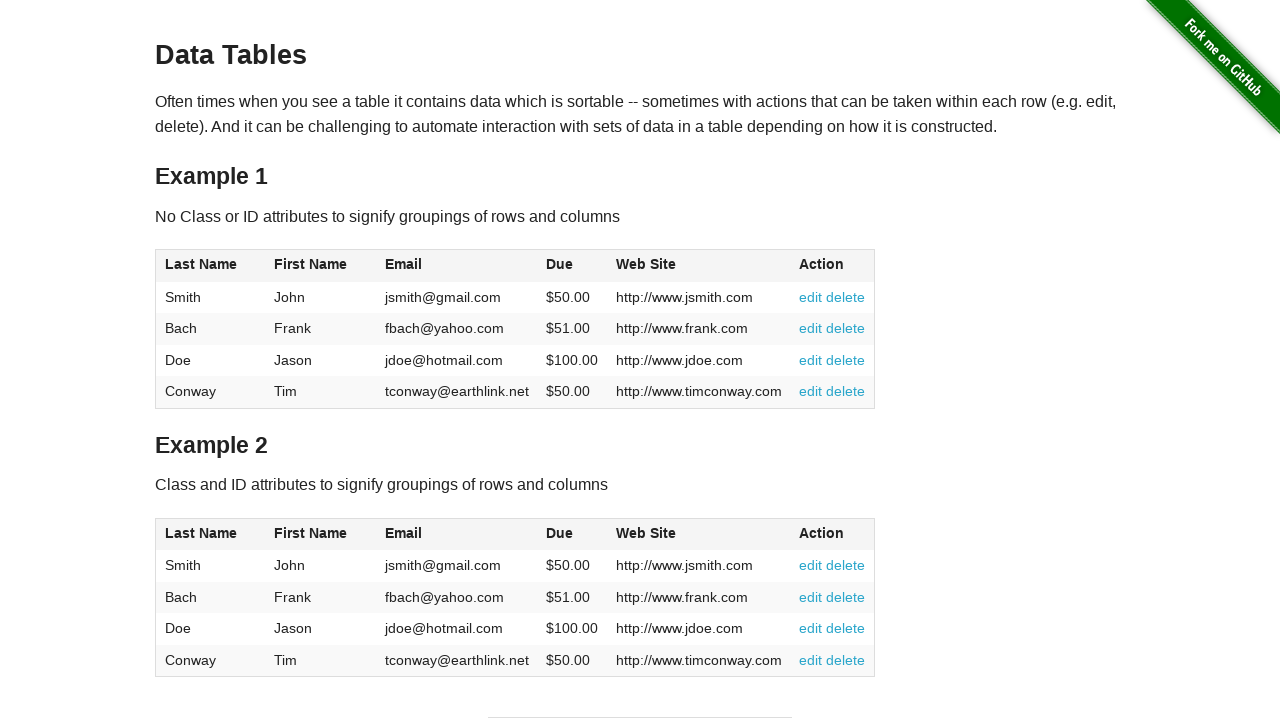

Navigated back to home from Sortable Data Tables page
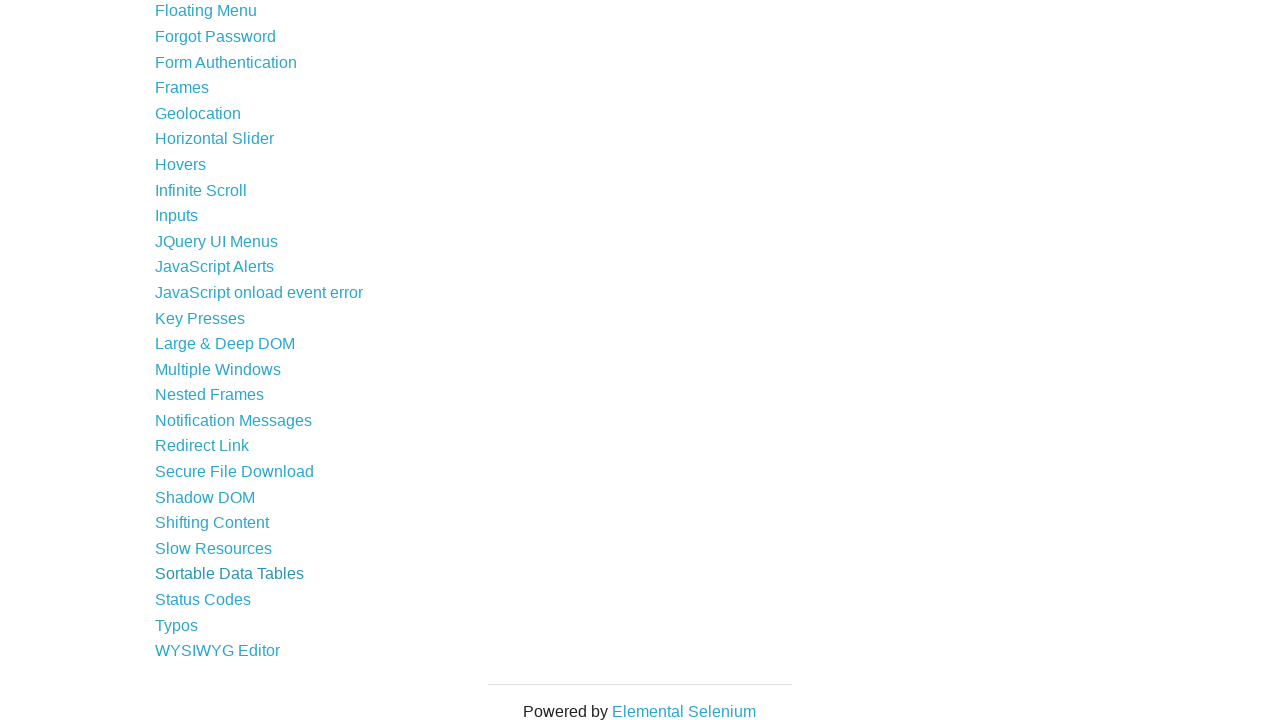

Clicked on Key Presses link at (200, 318) on text=Key Presses
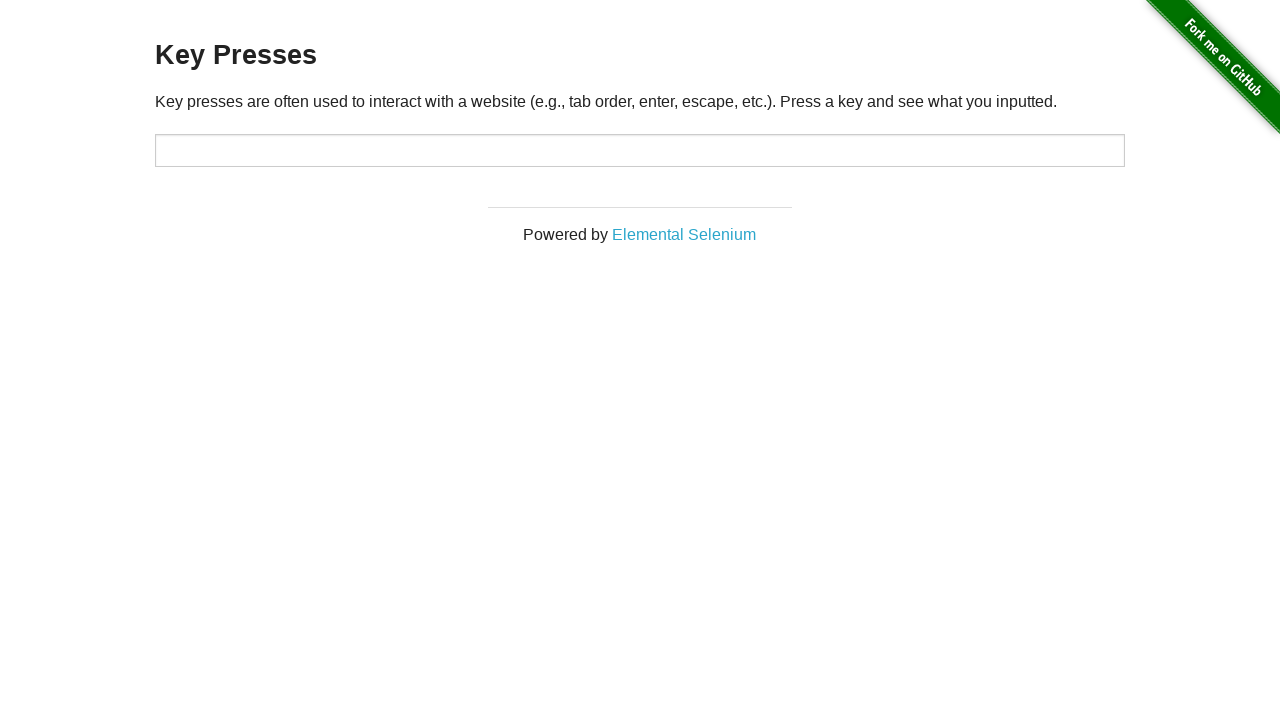

Pressed Enter key
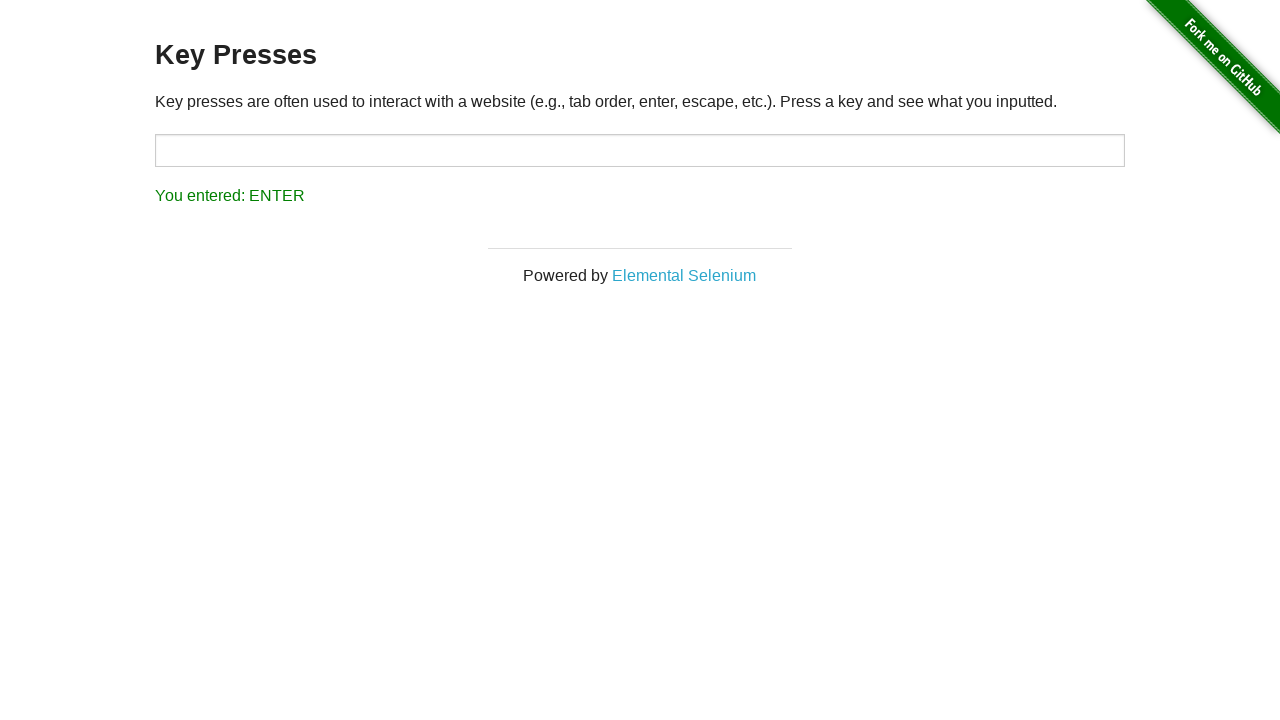

Navigated back to home from Key Presses page
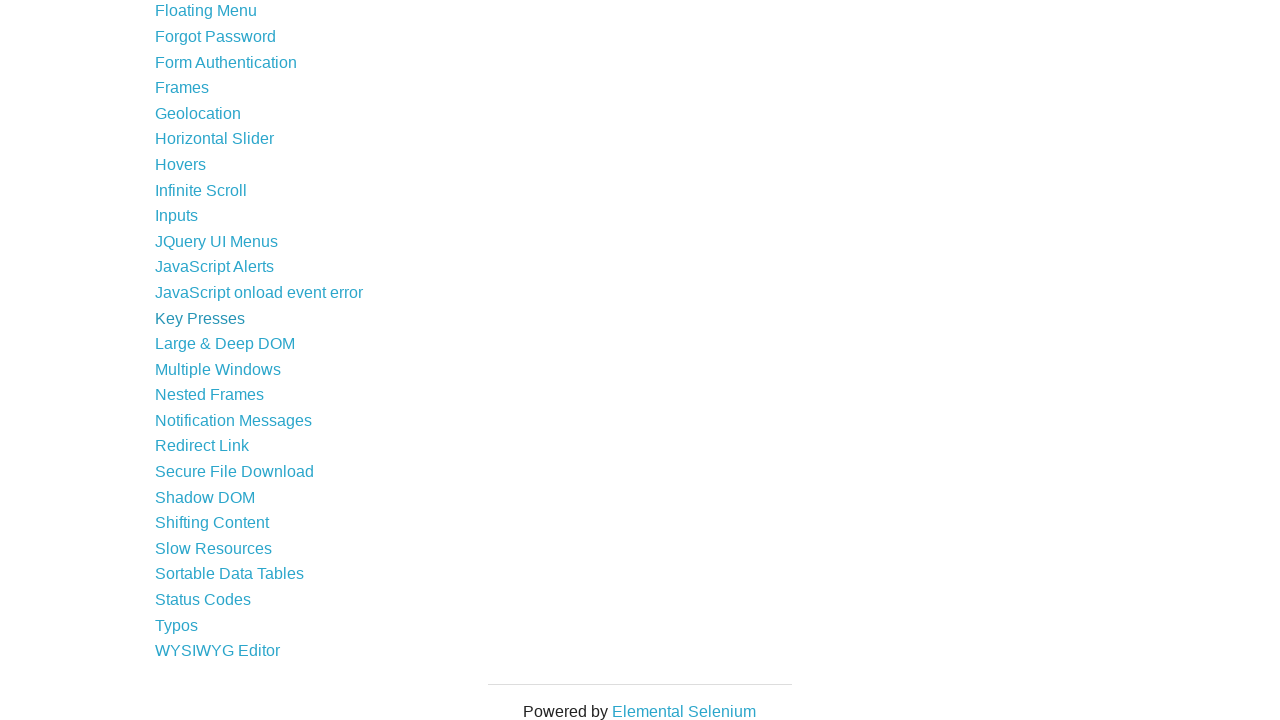

Clicked on Multiple Windows link at (218, 369) on text=Multiple Windows
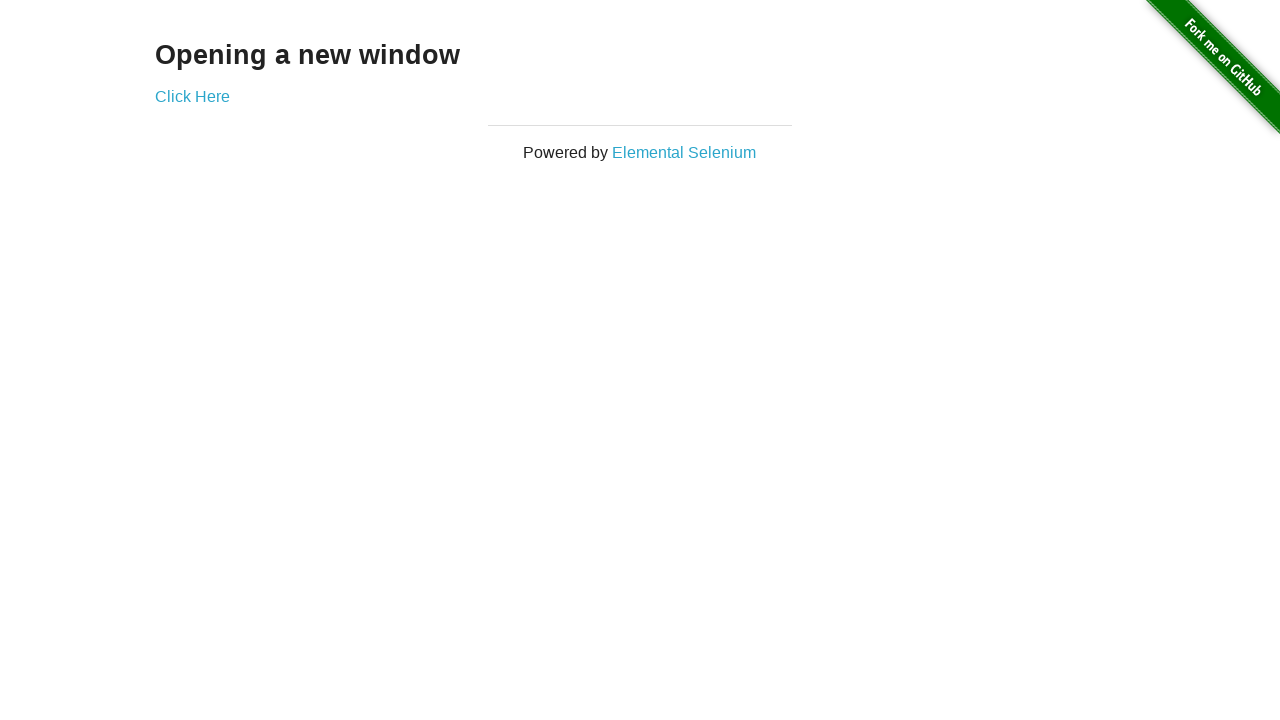

Waited for content to load on Multiple Windows page
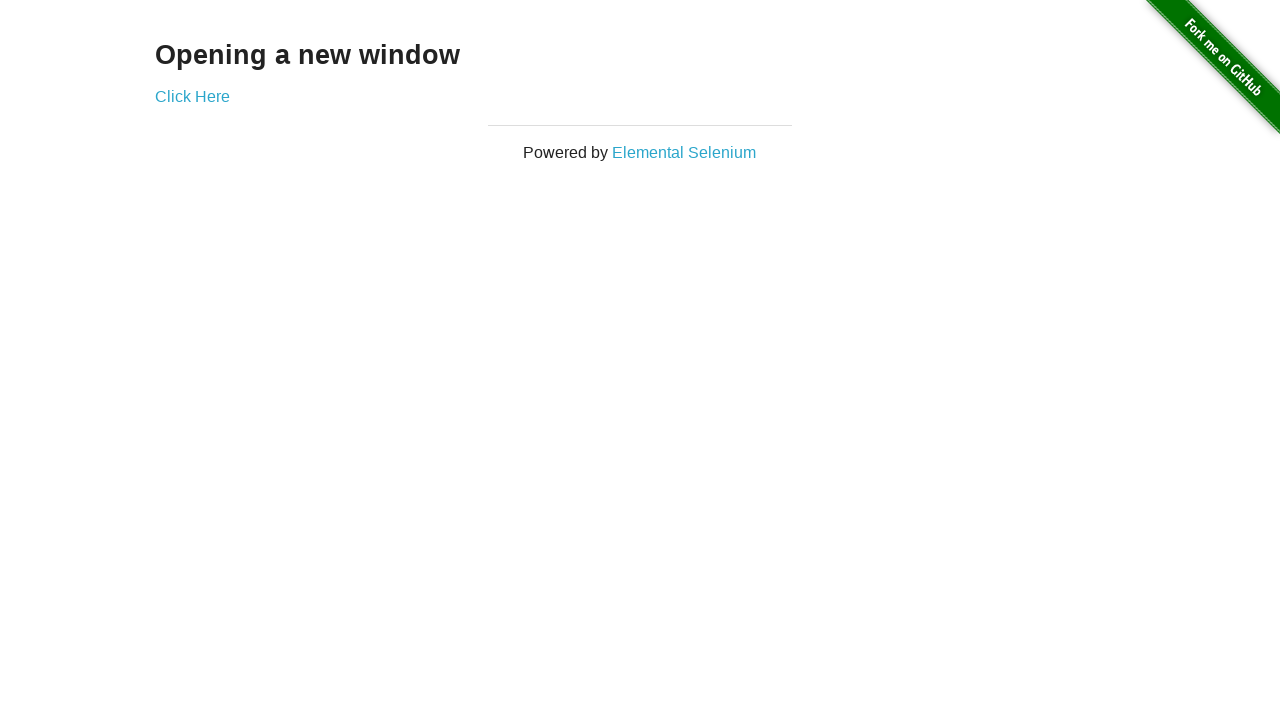

Navigated back to home from Multiple Windows page
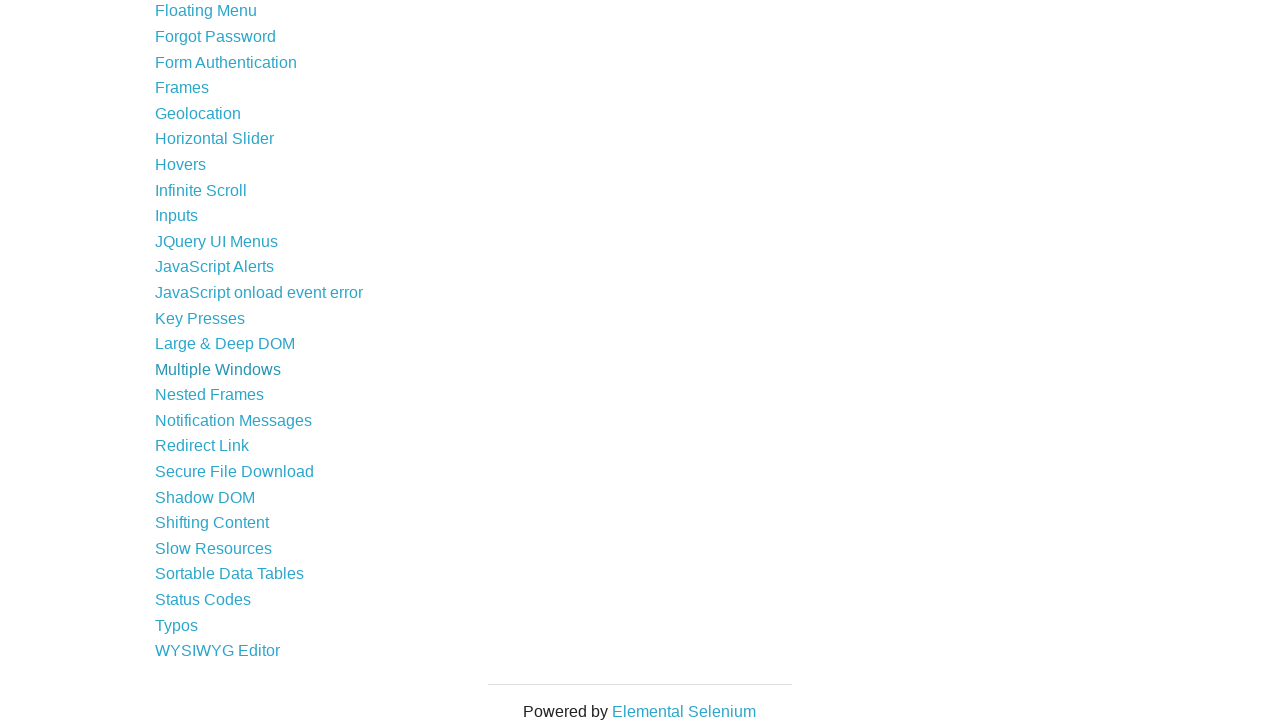

Clicked on Context Menu link at (204, 361) on text=Context Menu
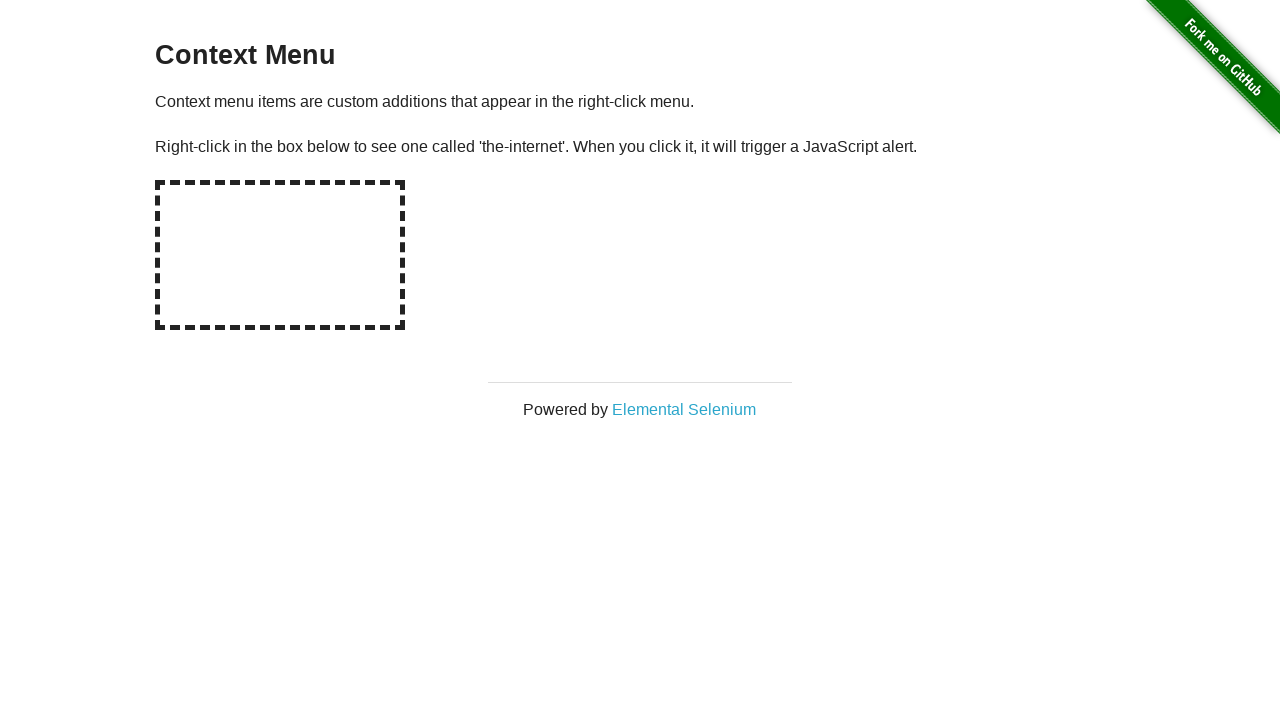

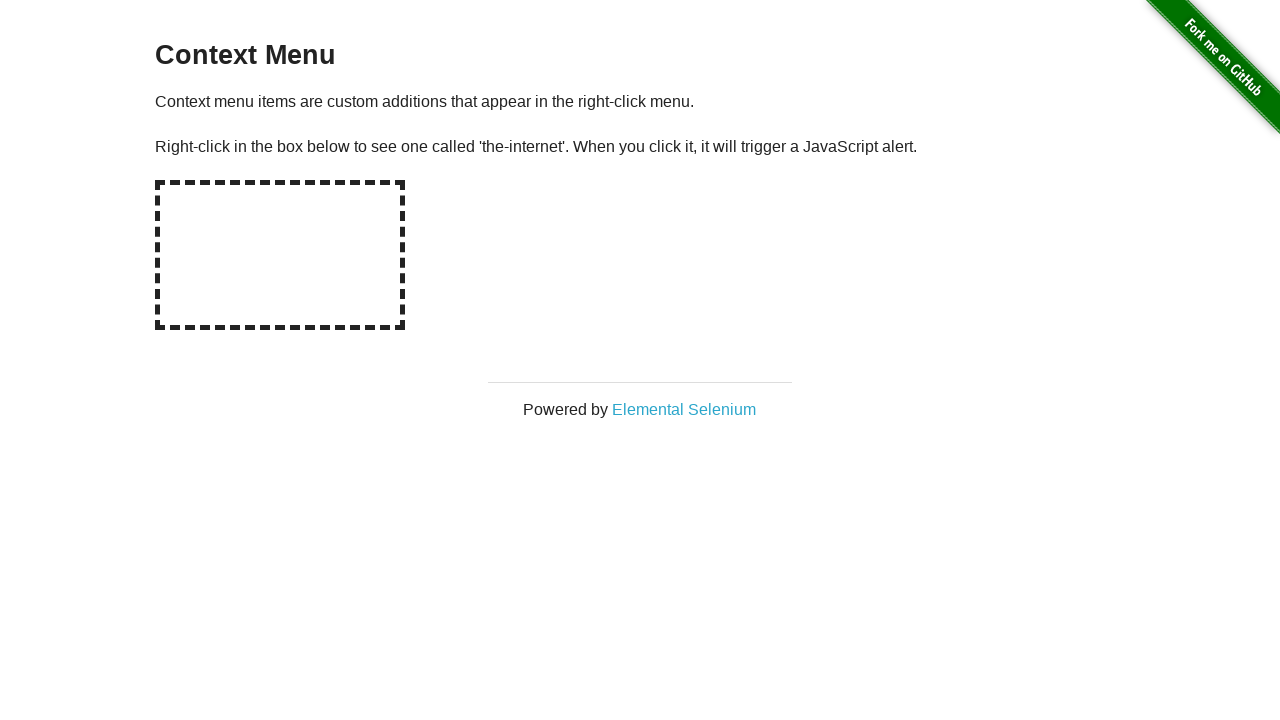